Tests that Clear completed button is hidden when no items are completed

Starting URL: https://demo.playwright.dev/todomvc

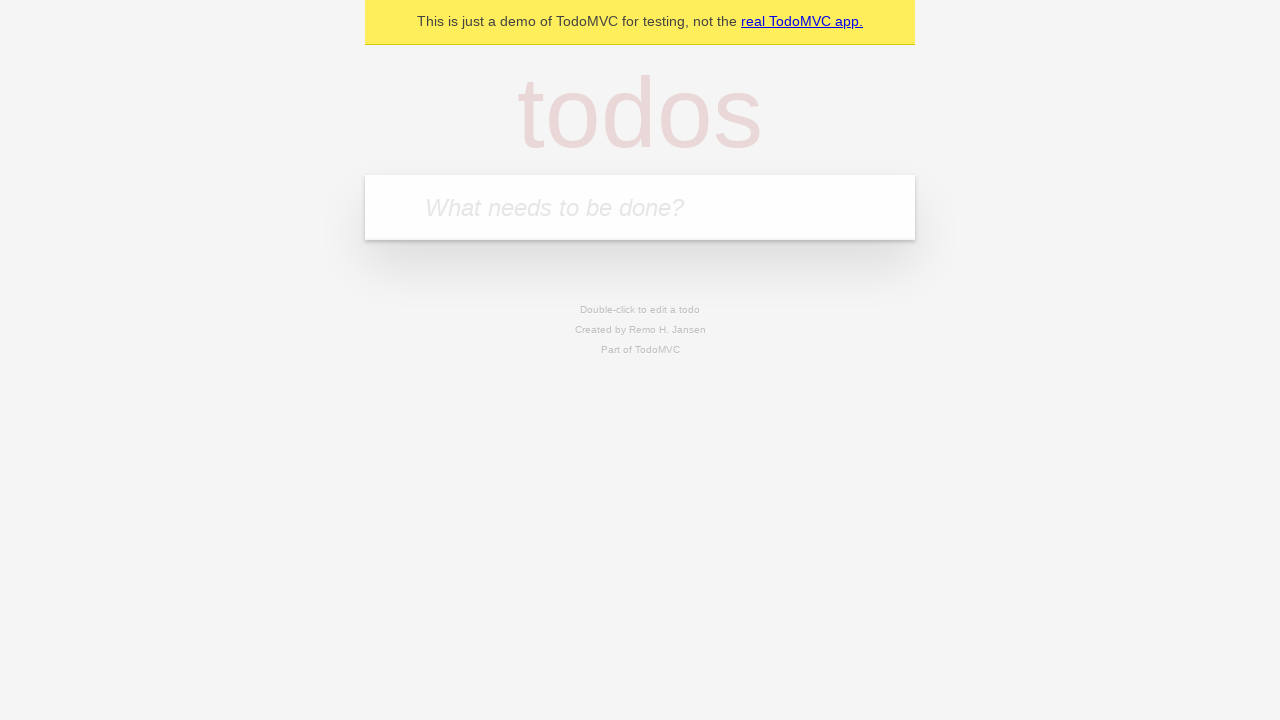

Filled todo input with 'buy some cheese' on internal:attr=[placeholder="What needs to be done?"i]
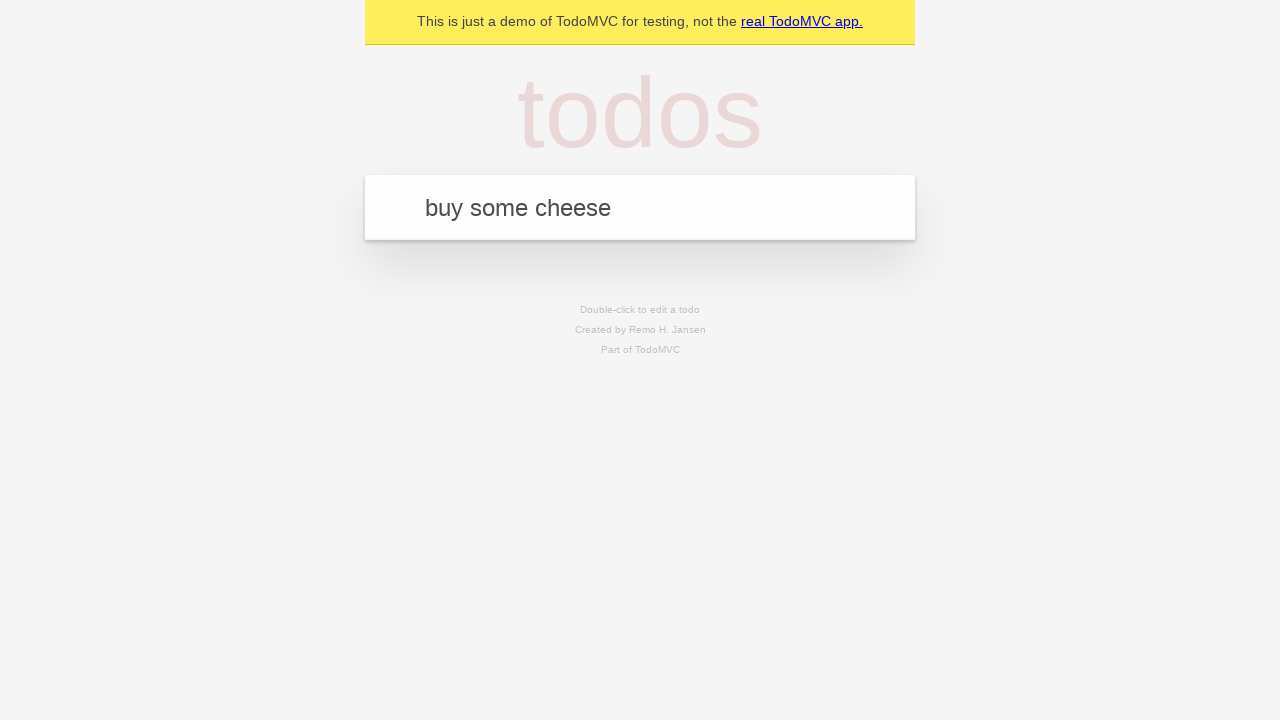

Pressed Enter to add first todo on internal:attr=[placeholder="What needs to be done?"i]
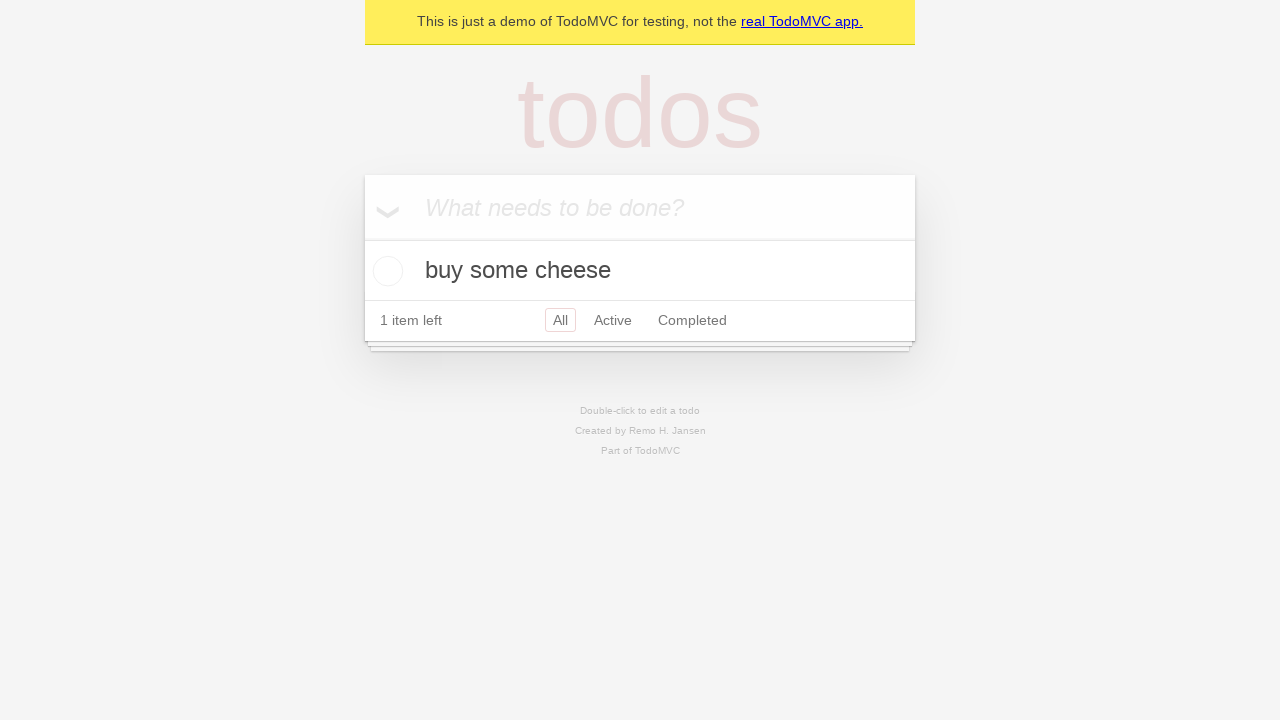

Filled todo input with 'feed the cat' on internal:attr=[placeholder="What needs to be done?"i]
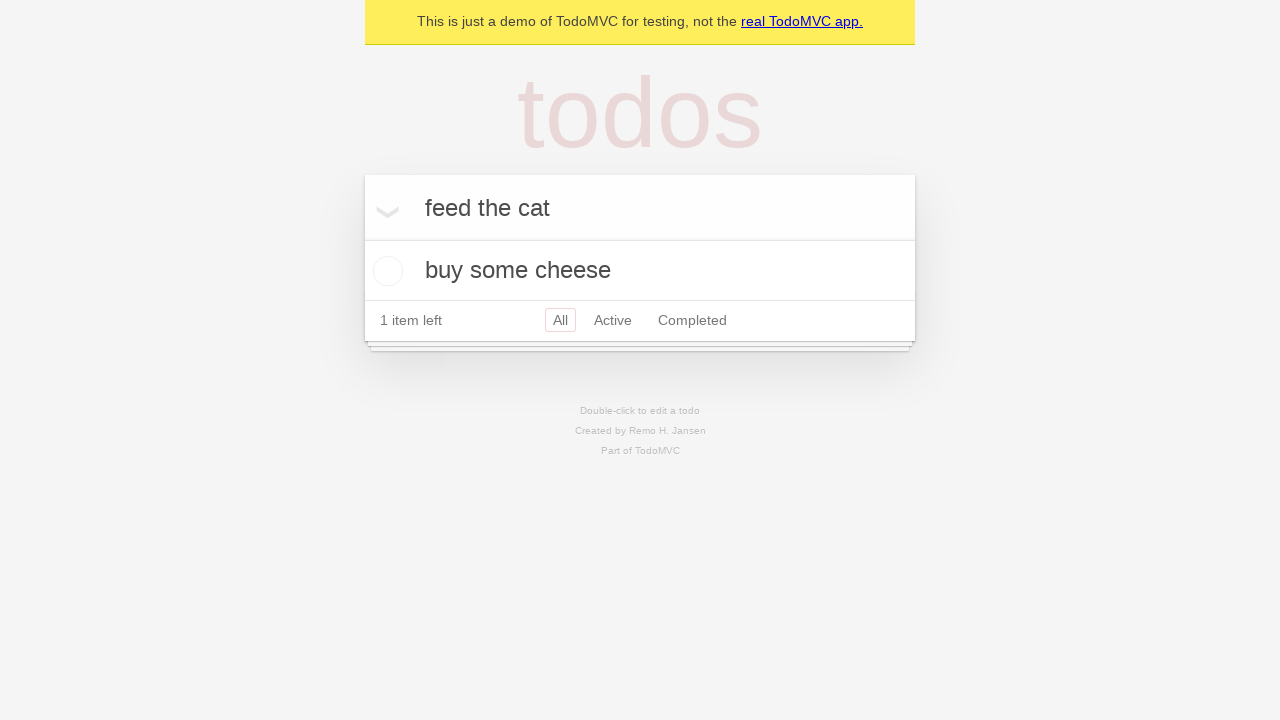

Pressed Enter to add second todo on internal:attr=[placeholder="What needs to be done?"i]
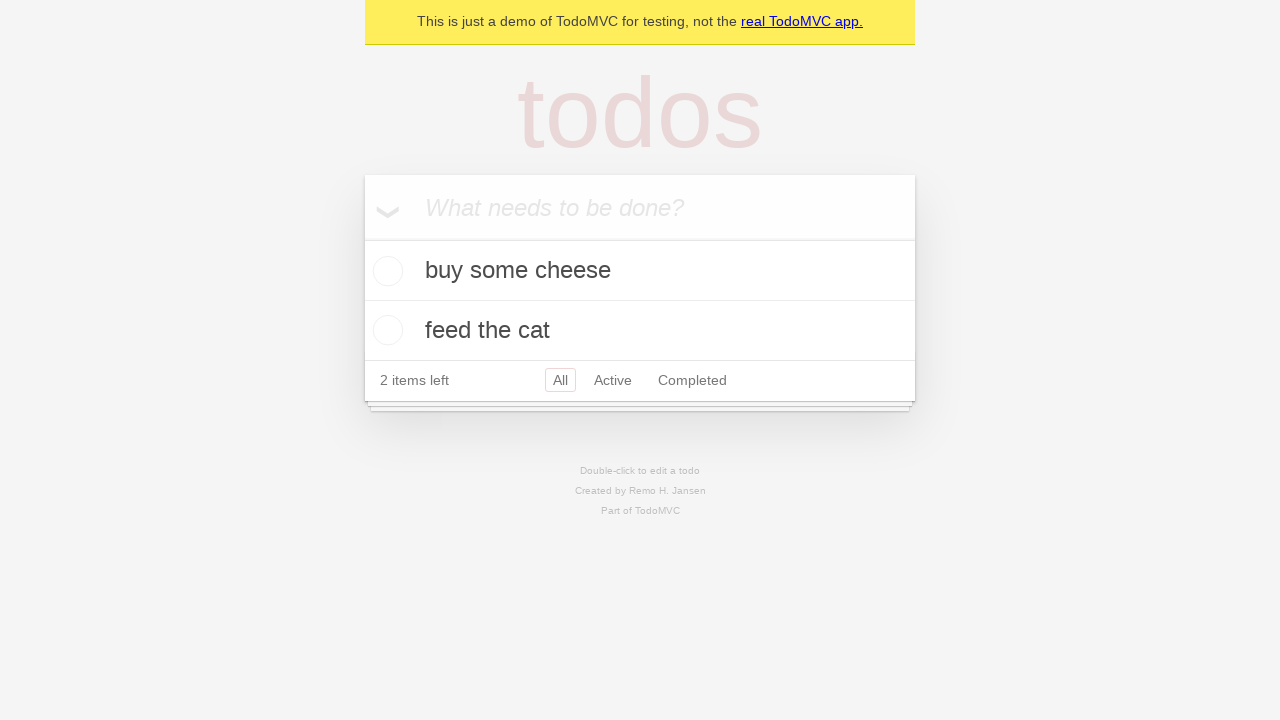

Filled todo input with 'book a doctors appointment' on internal:attr=[placeholder="What needs to be done?"i]
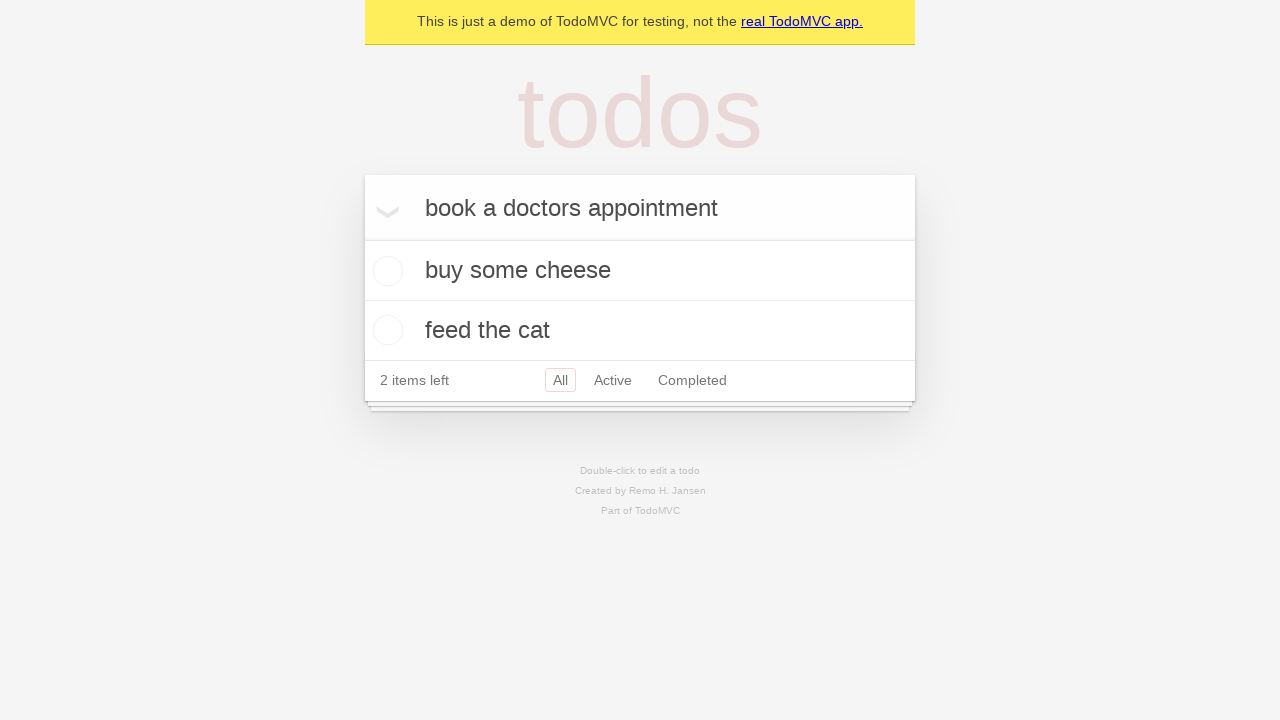

Pressed Enter to add third todo on internal:attr=[placeholder="What needs to be done?"i]
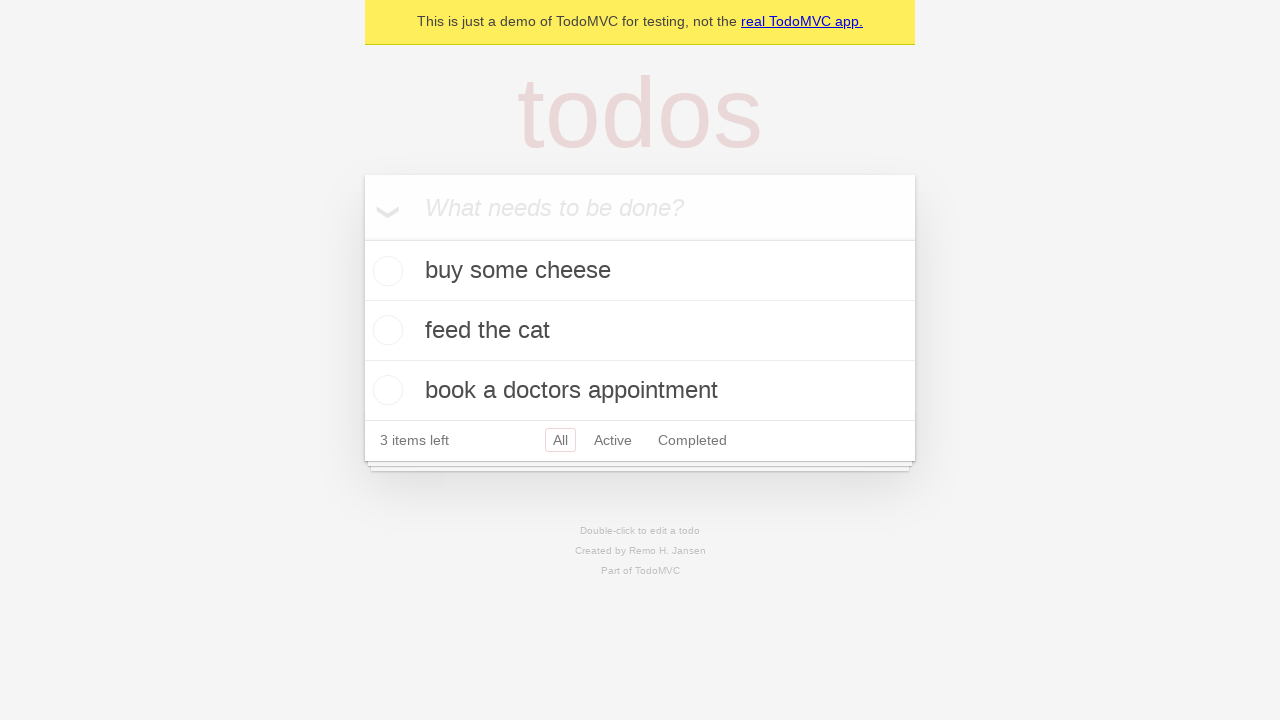

Checked first todo item as completed at (385, 271) on .todo-list li .toggle >> nth=0
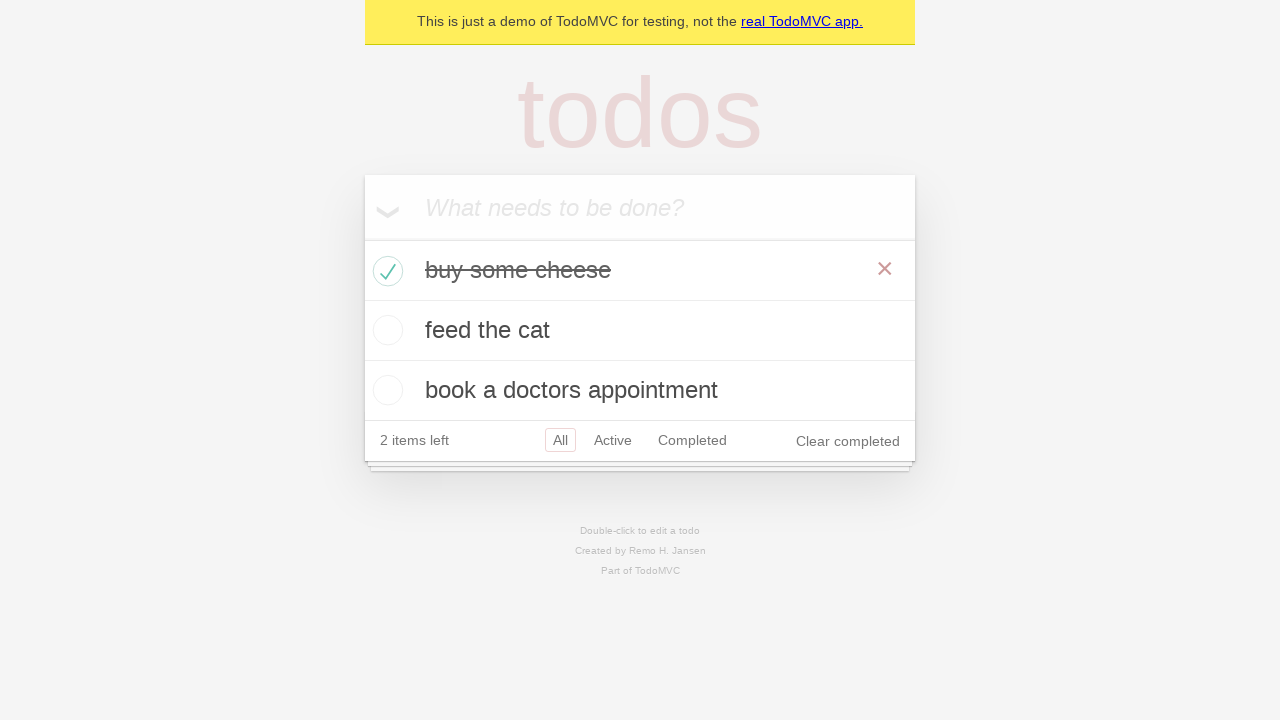

Clicked Clear completed button to remove completed items at (848, 441) on internal:role=button[name="Clear completed"i]
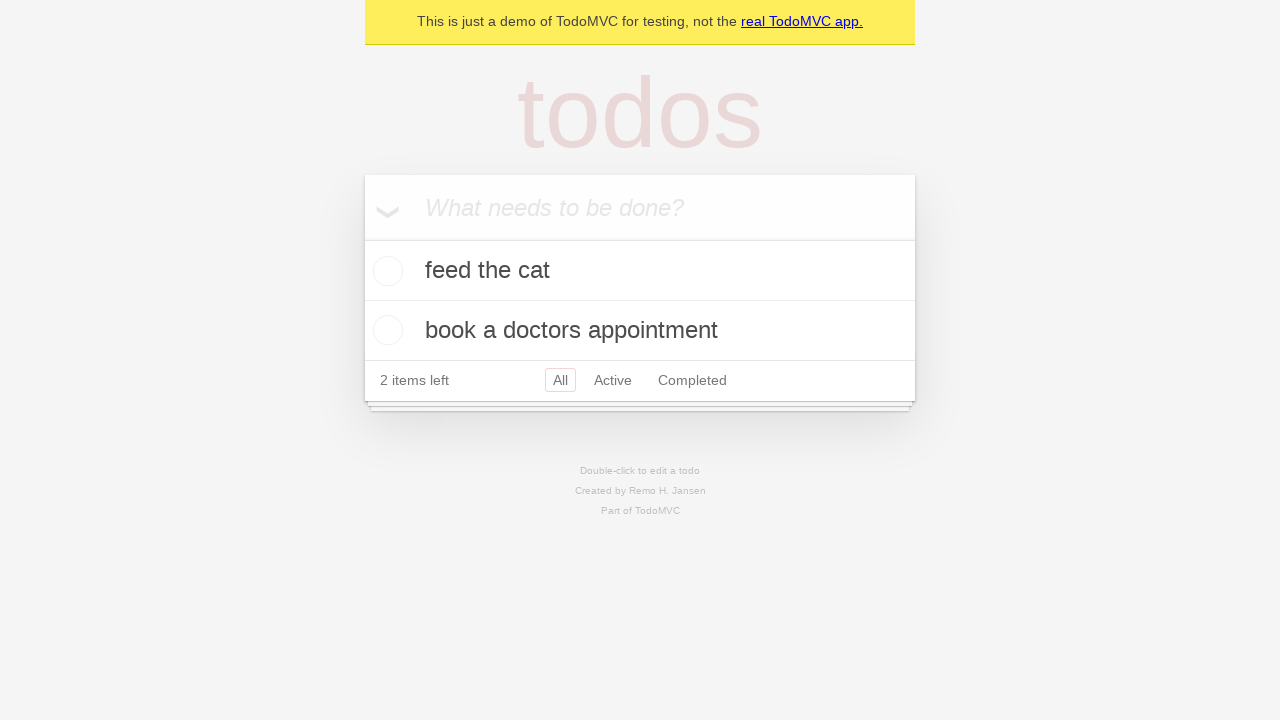

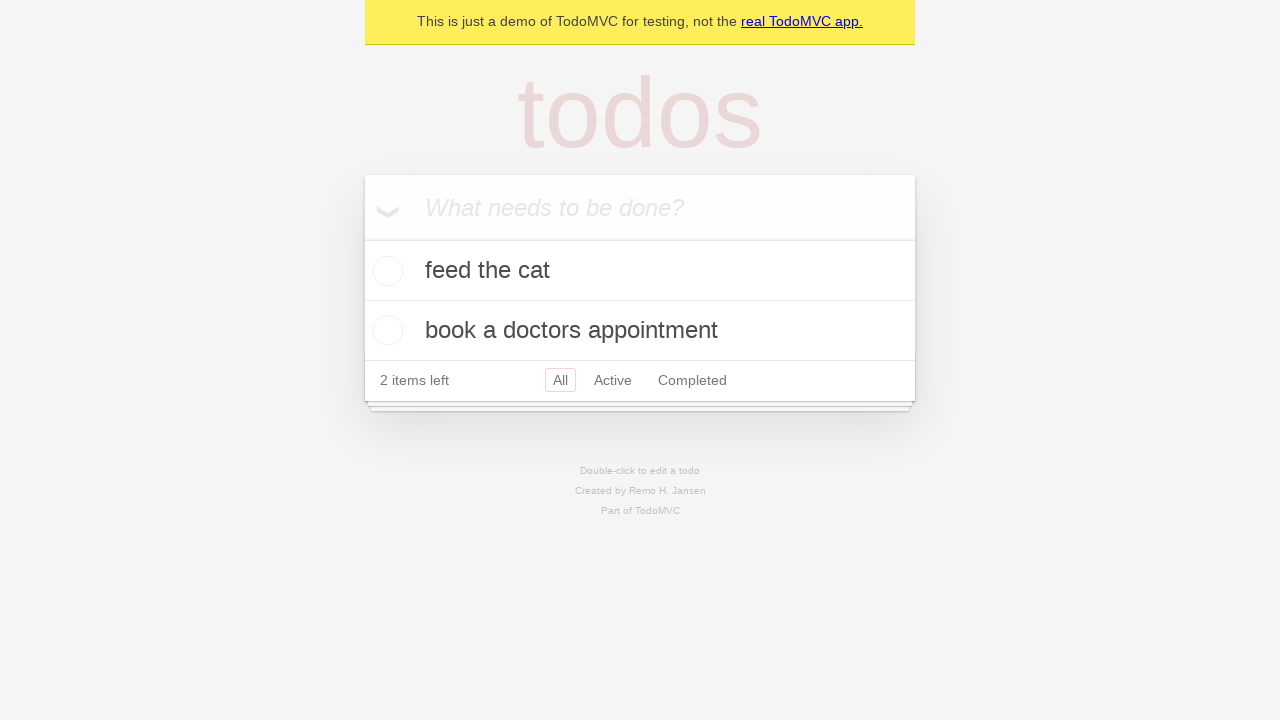